Tests a form submission by filling in name, email, and password fields, checking a checkbox, and verifying the success message

Starting URL: https://www.rahulshettyacademy.com/angularpractice/

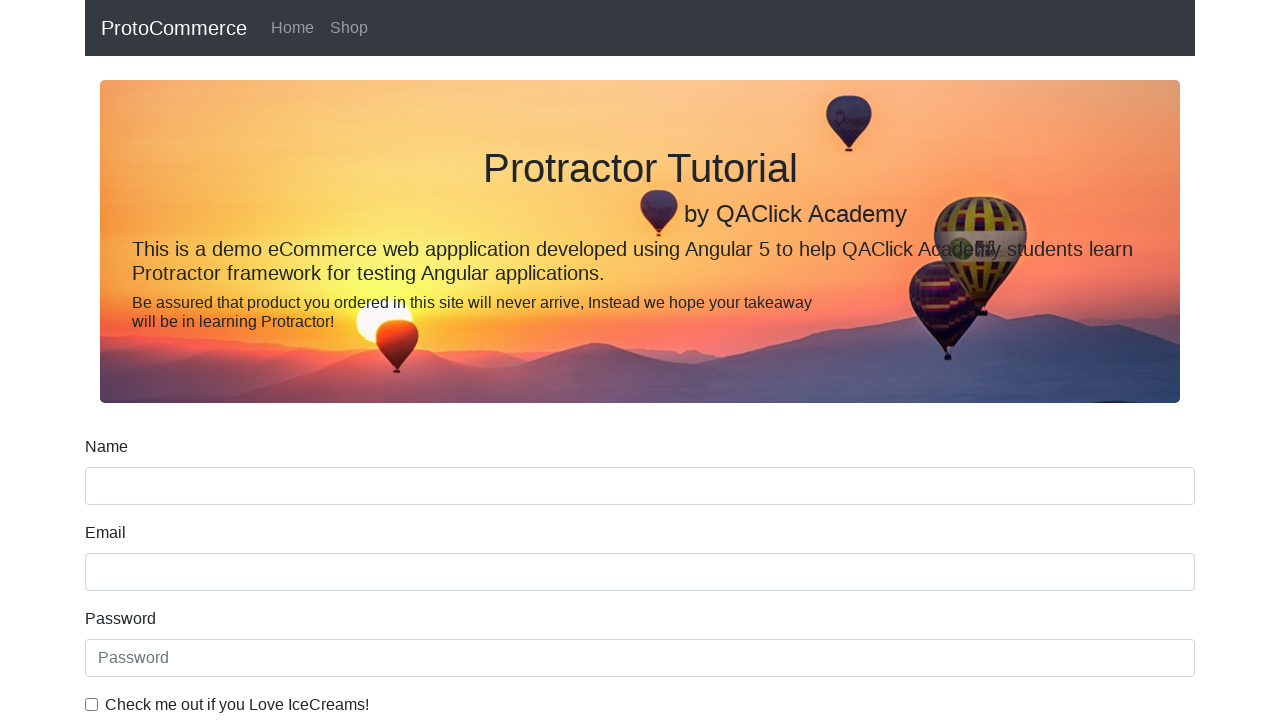

Filled name field with 'Sravya' on input[name='name']
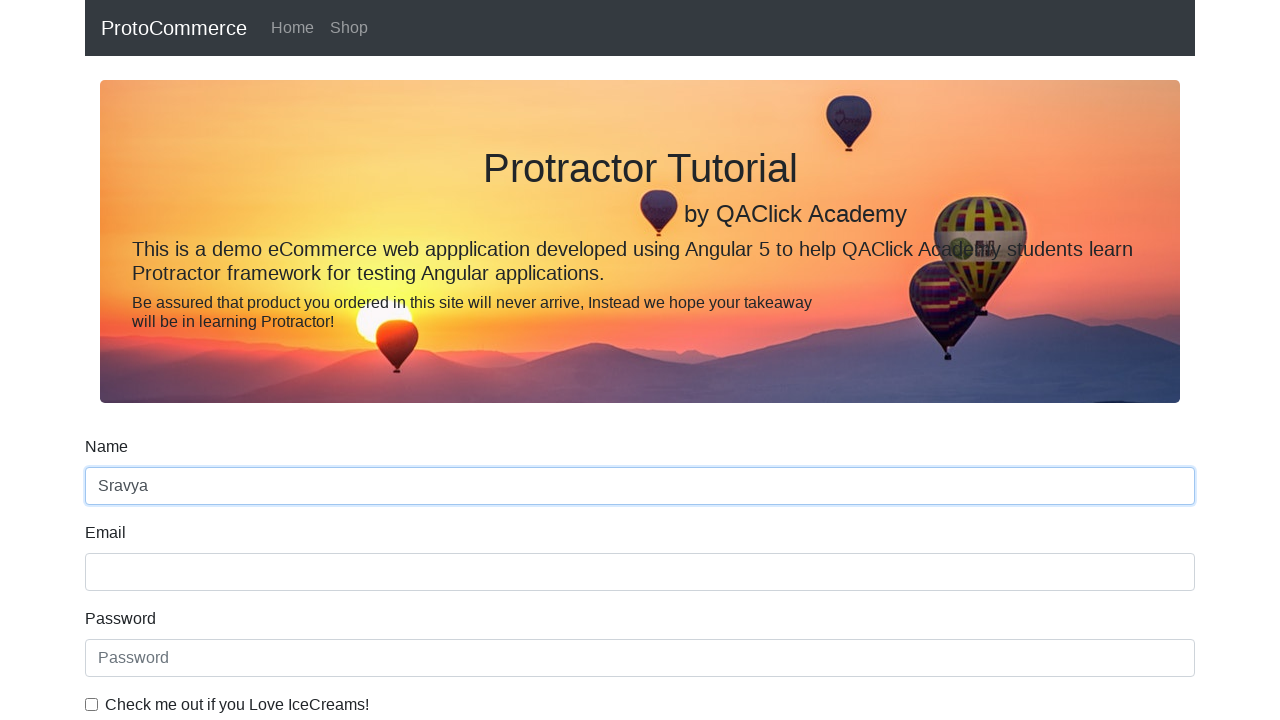

Filled email field with 'se@gmail.com' on input[name='email']
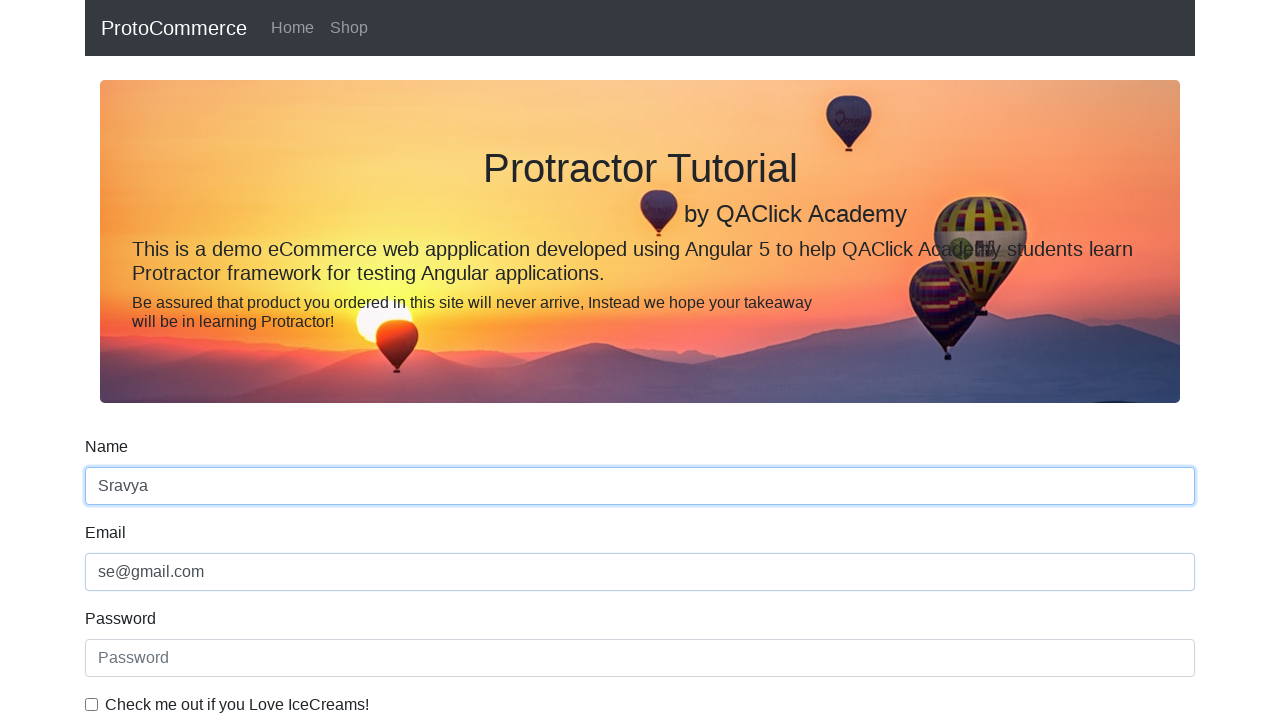

Filled password field with 'Kvmkvm' on #exampleInputPassword1
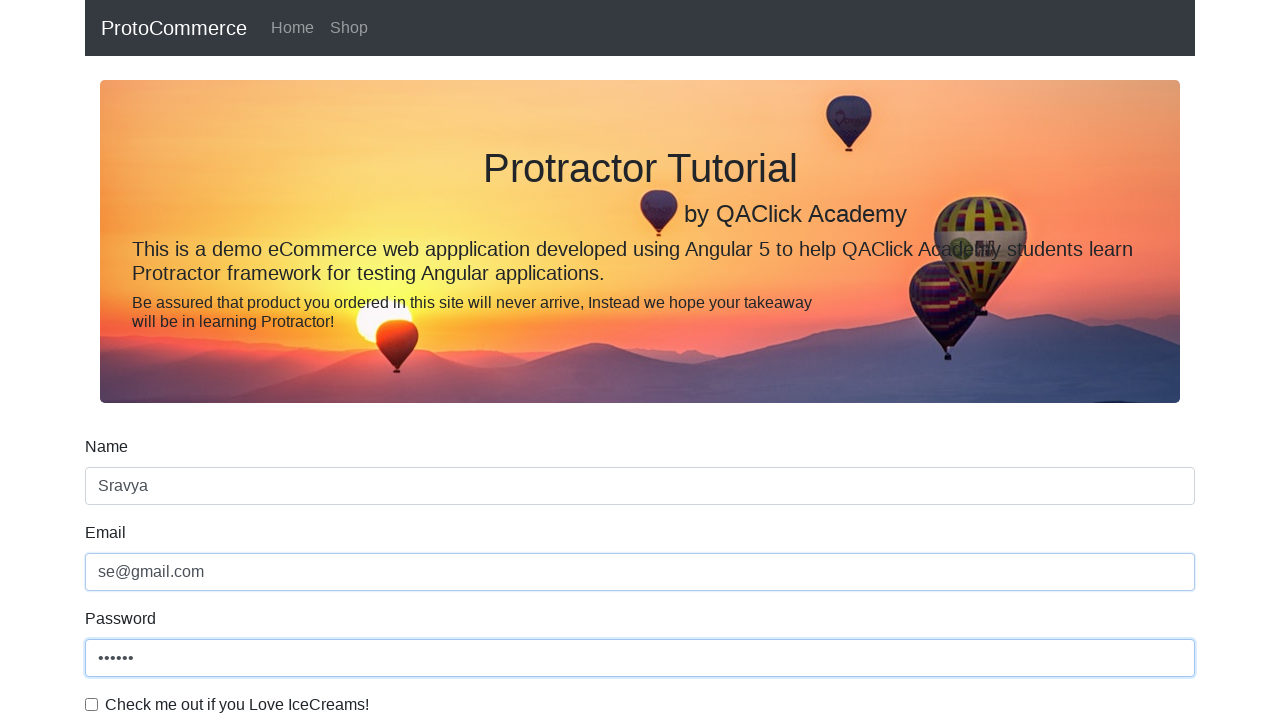

Checked the checkbox at (92, 704) on #exampleCheck1
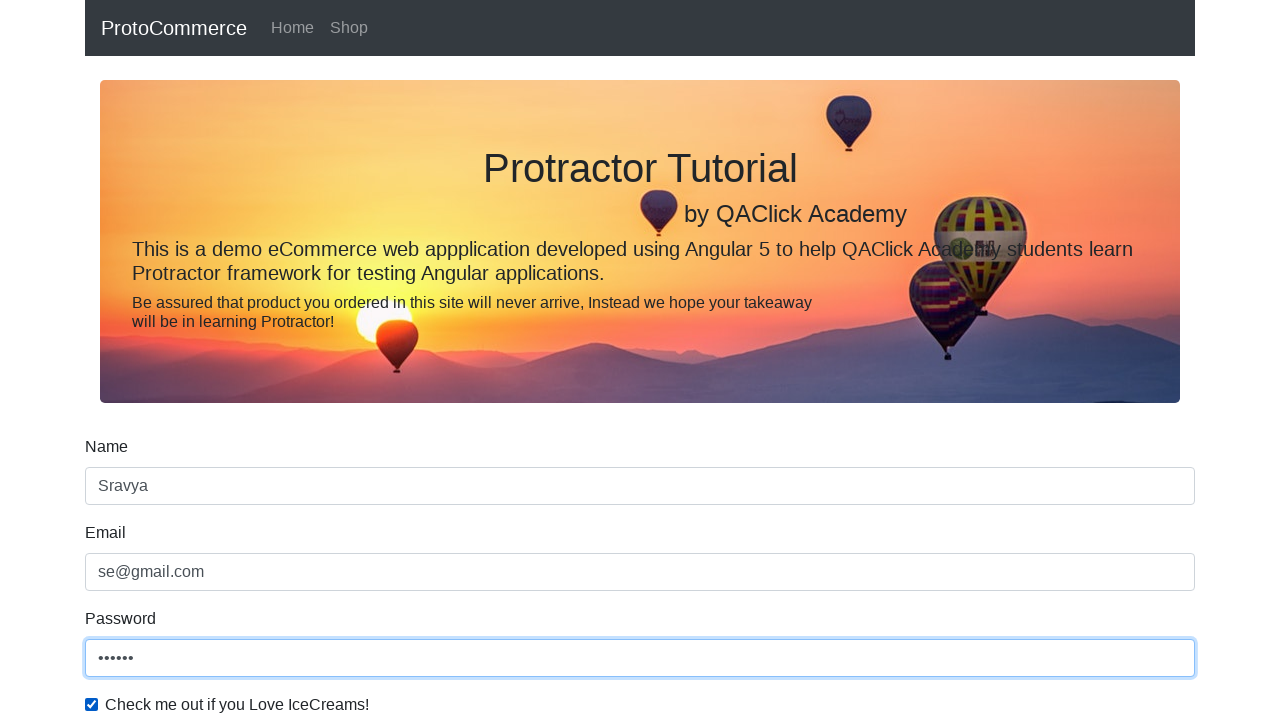

Clicked Submit button to submit the form at (123, 491) on xpath=//input[@value='Submit']
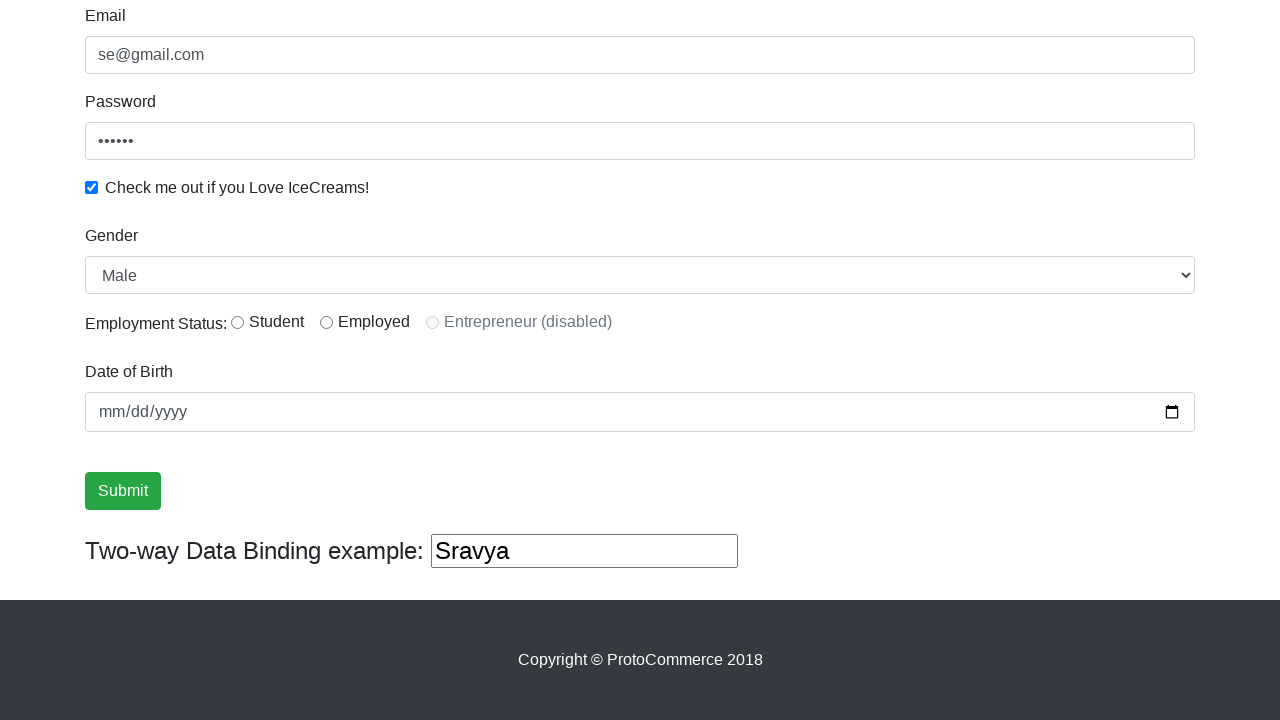

Success message appeared
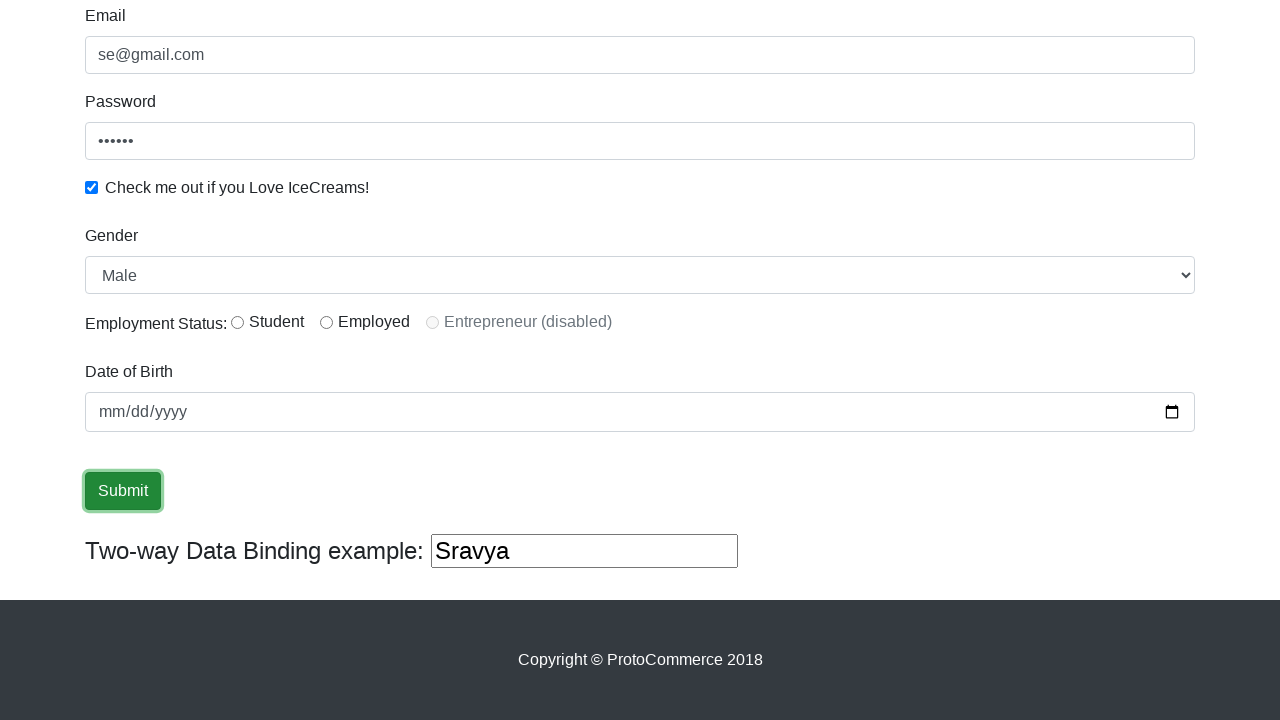

Retrieved success message text
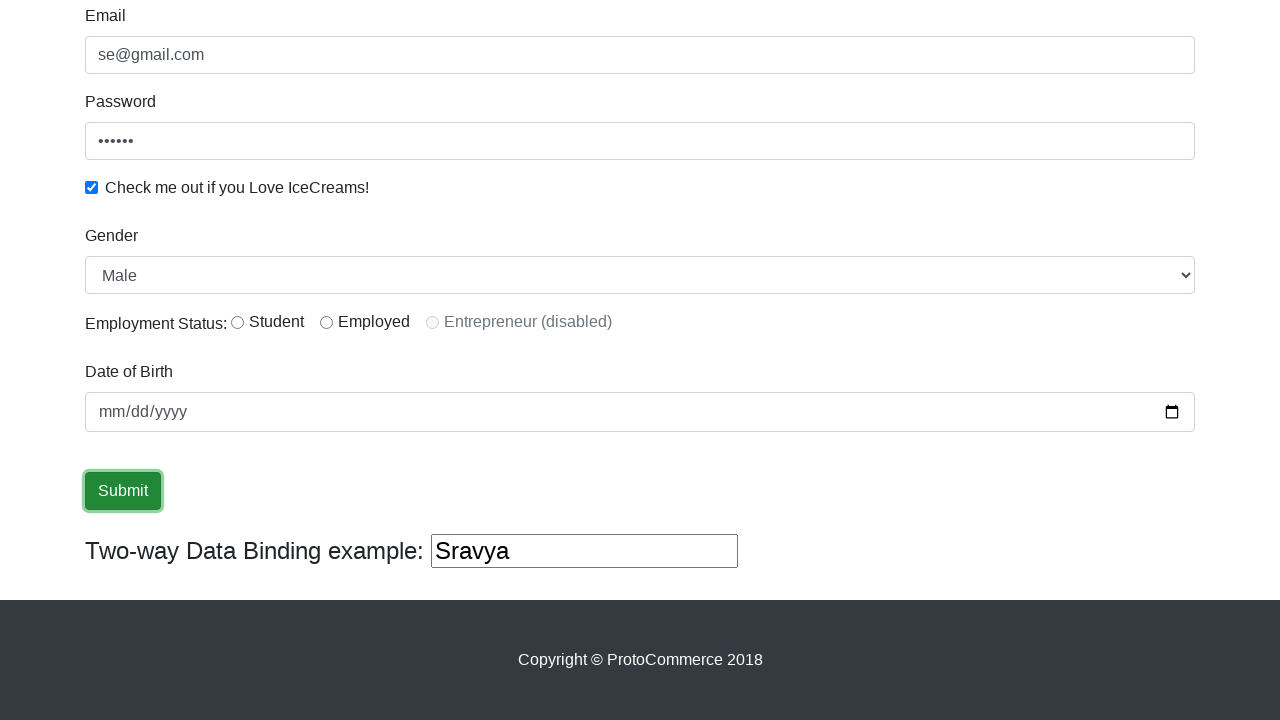

Verified 'Success!' text in message
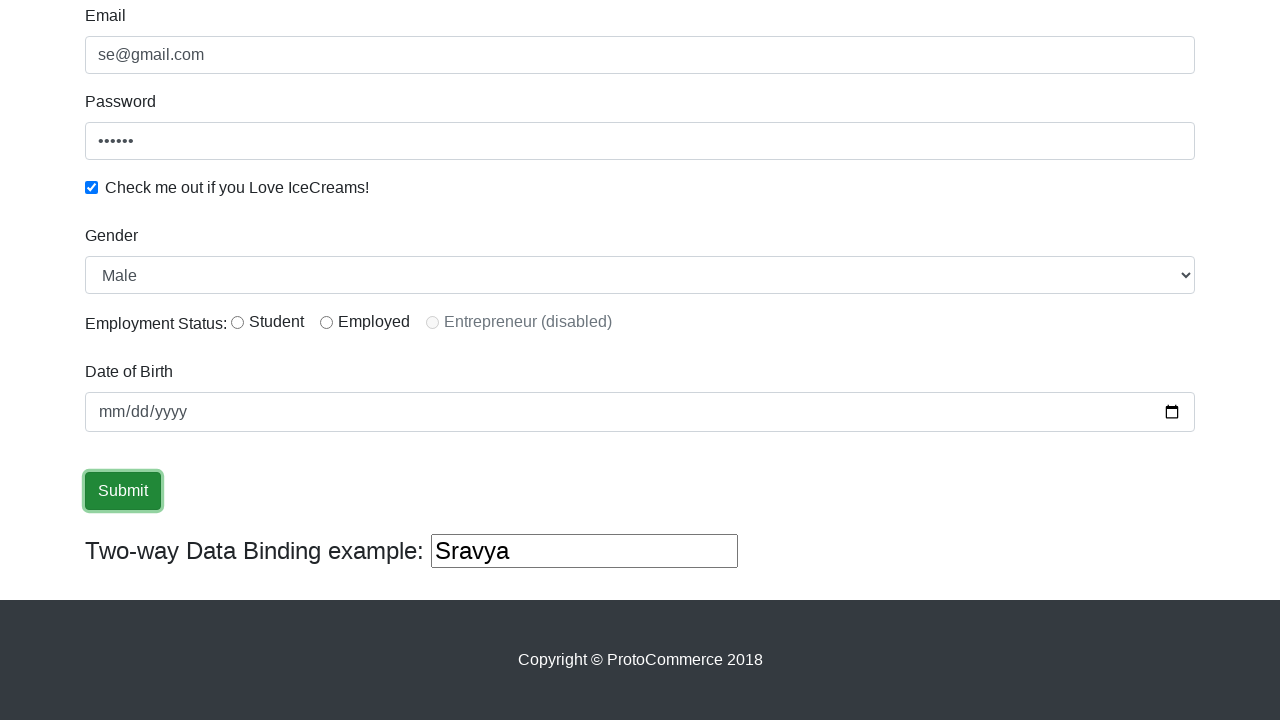

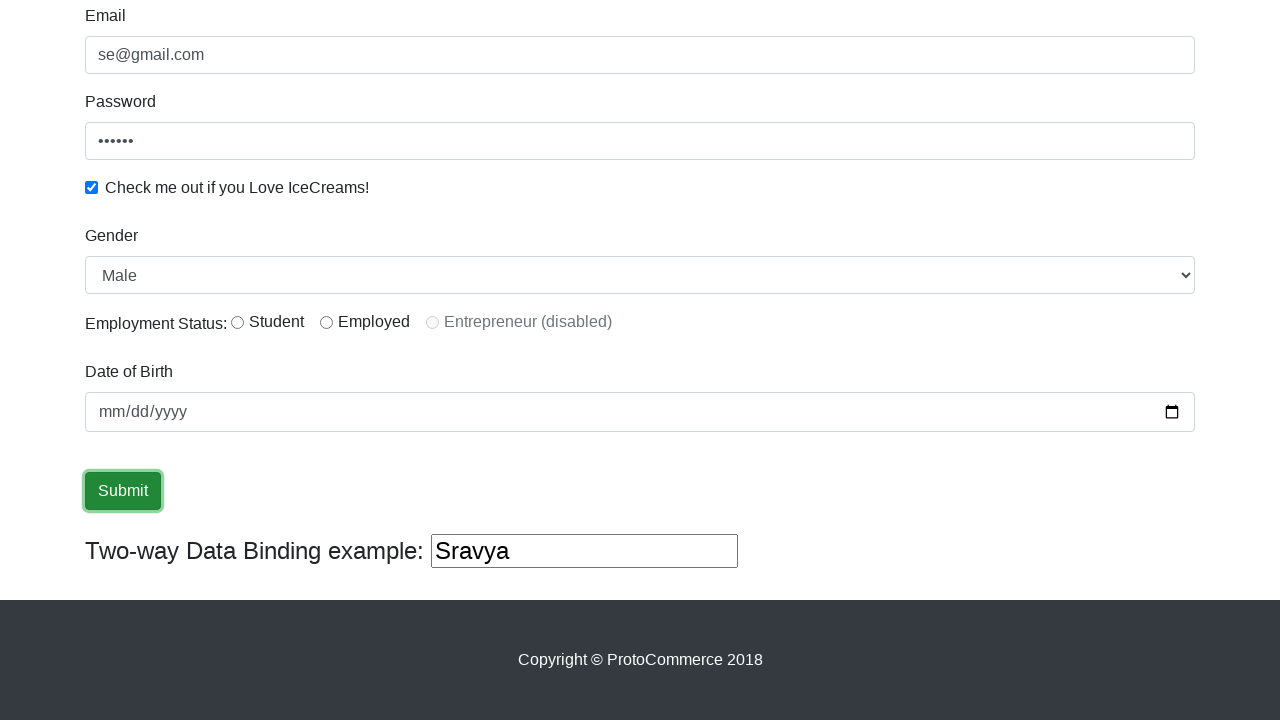